Tests API mocking by intercepting the fruits API call, returning mock data with a Strawberry fruit, and verifying it appears on the page

Starting URL: https://demo.playwright.dev/api-mocking

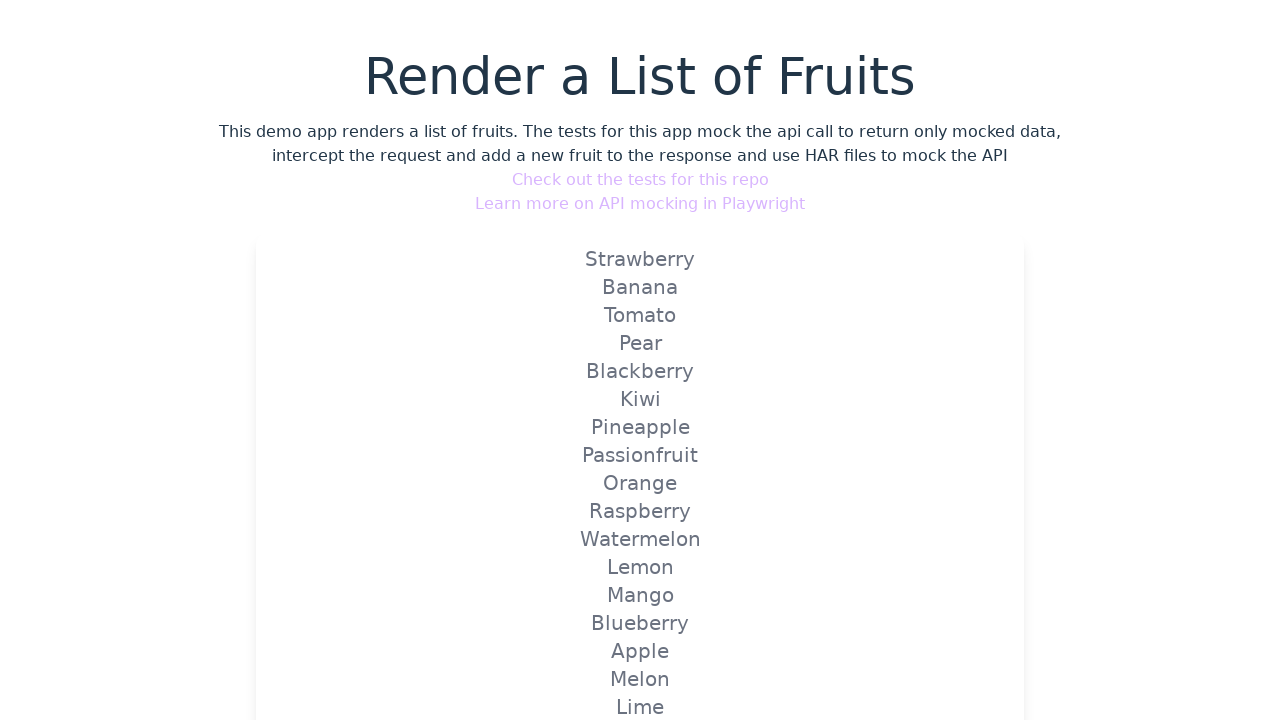

Set up route handler to intercept fruits API and return mock data with Strawberry
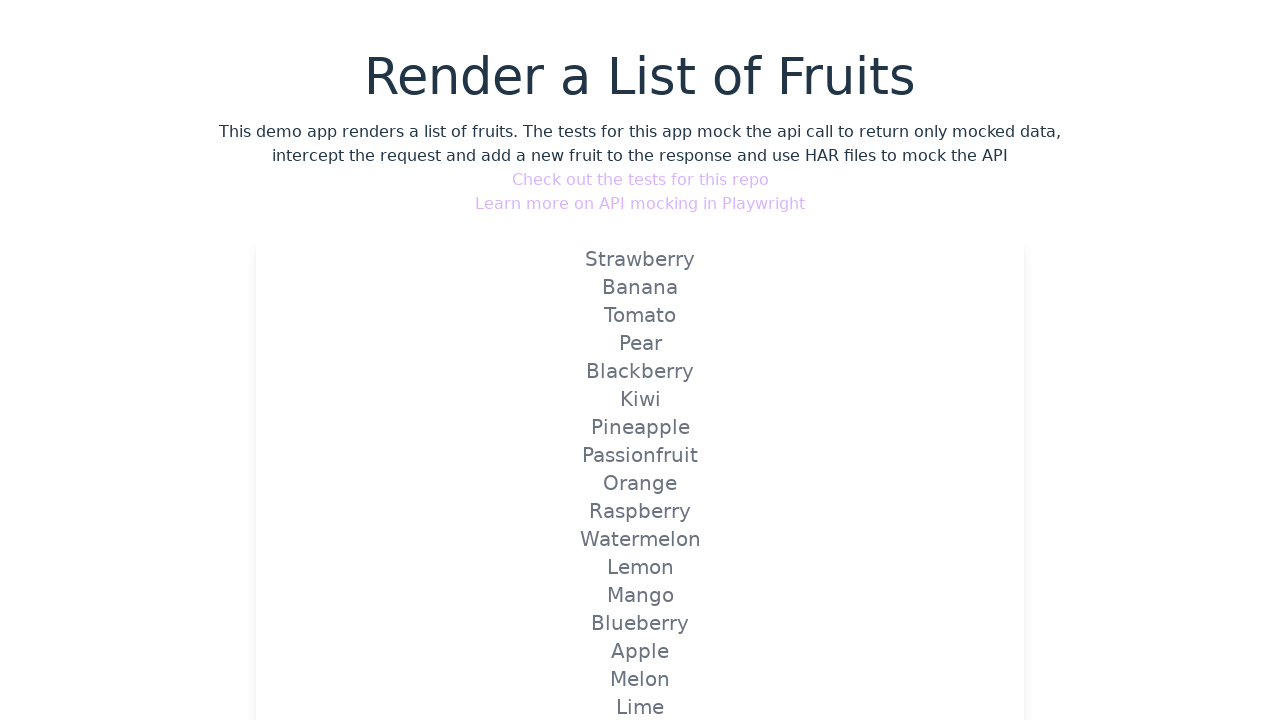

Reloaded page to trigger the mocked fruits API route
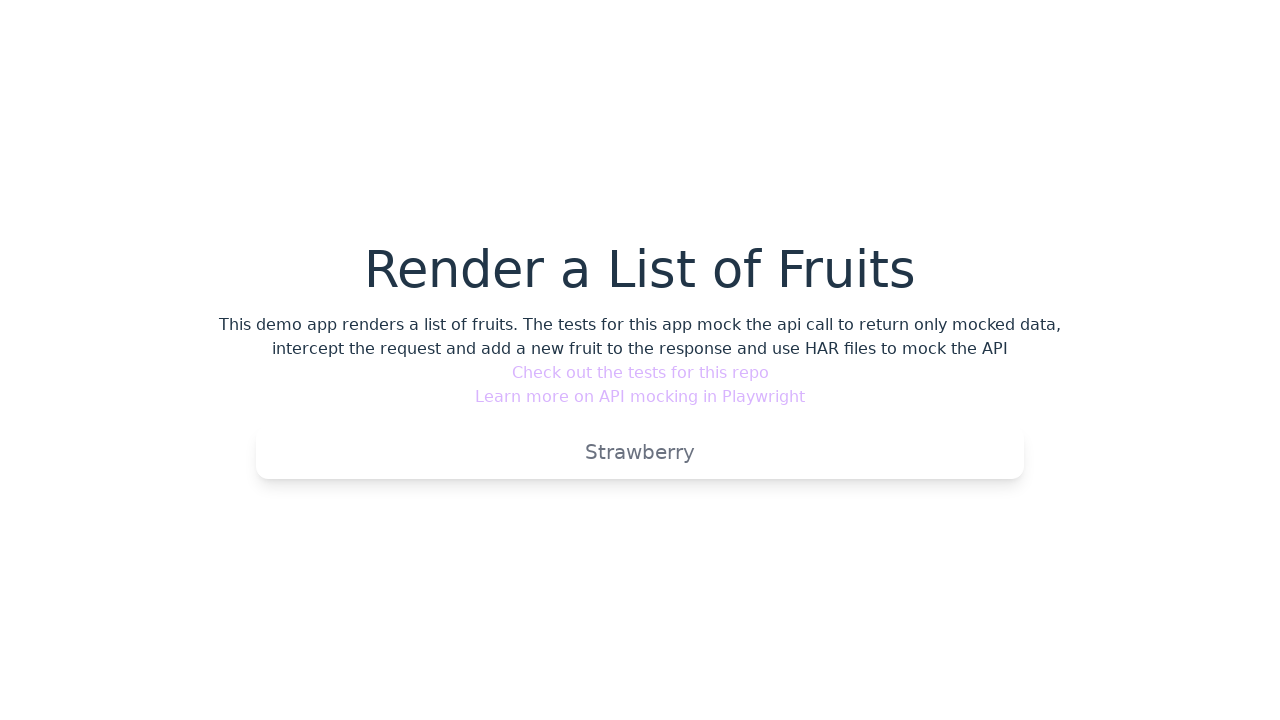

Verified that Strawberry fruit appears on the page
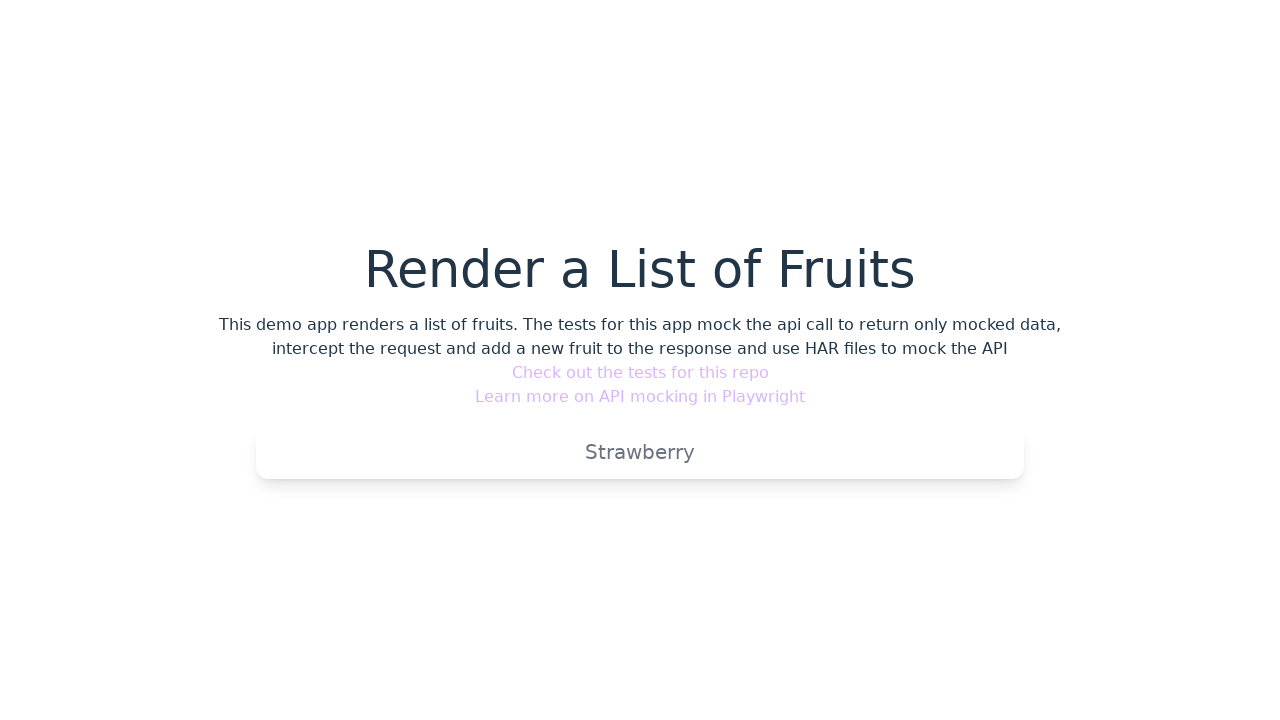

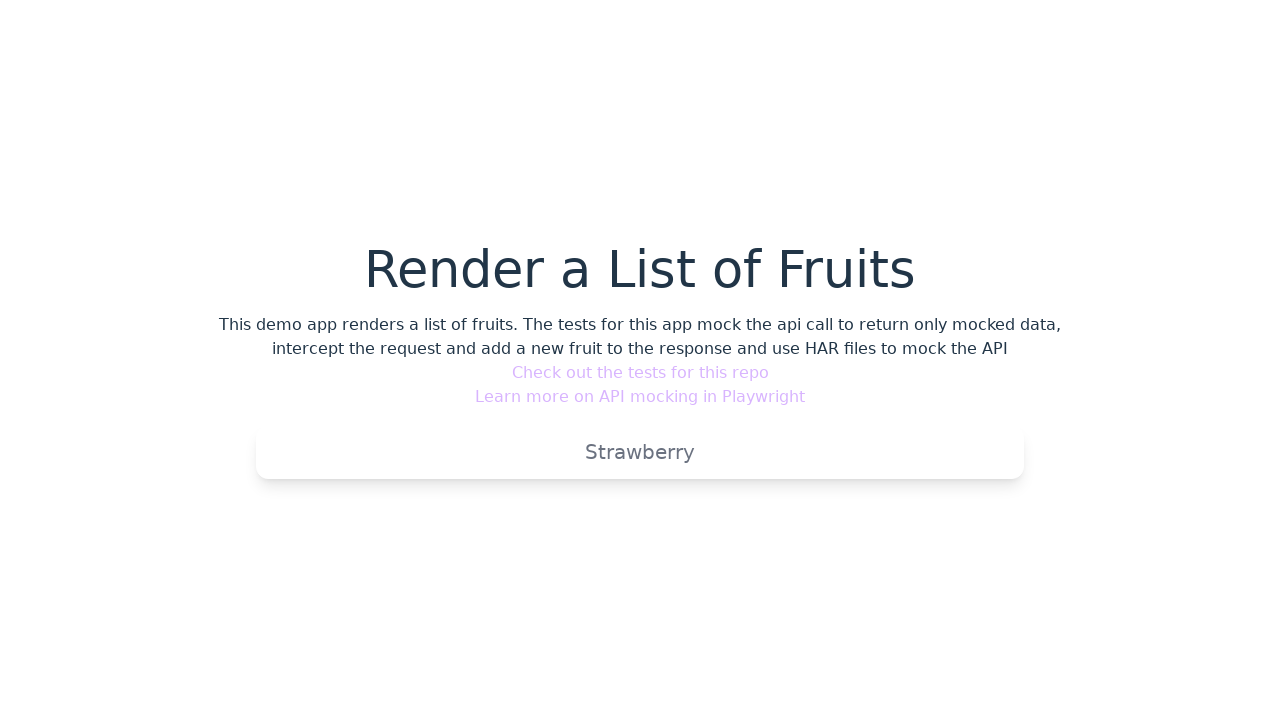